Tests form interaction by filling out various form fields including text, password, date, and dropdown, then submitting and verifying confirmation

Starting URL: https://www.selenium.dev/selenium/web/web-form.html

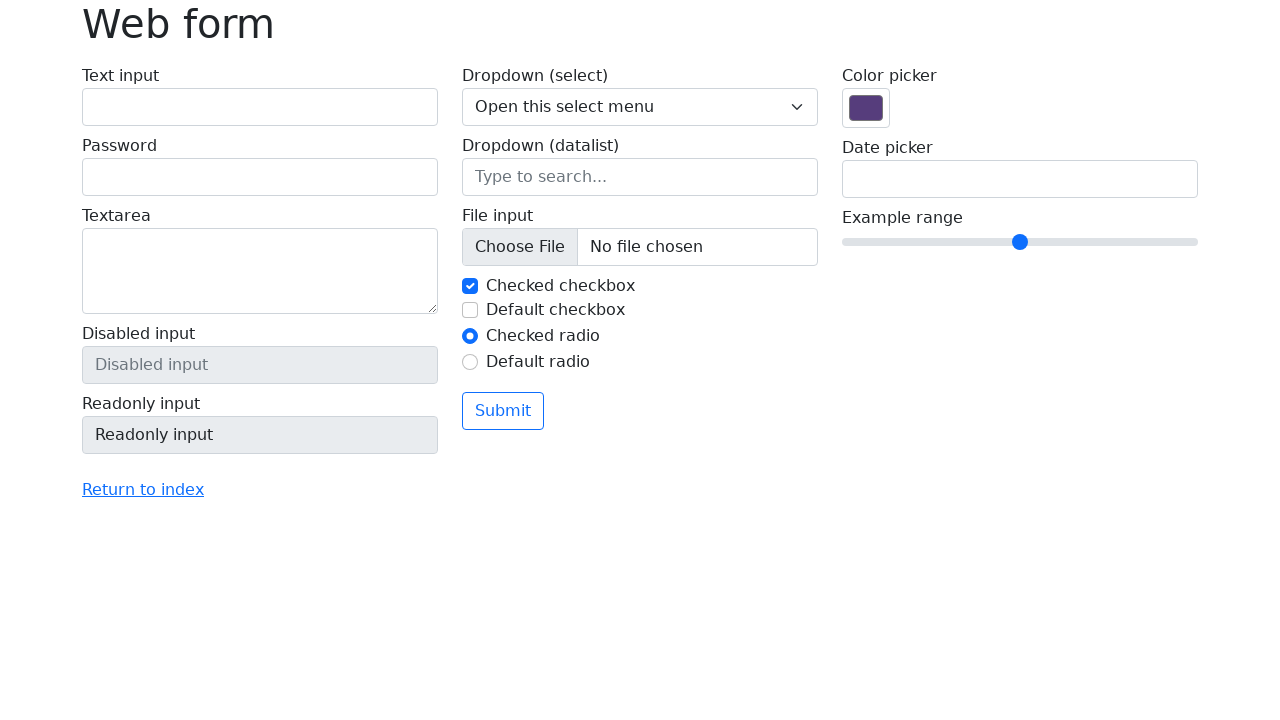

Filled text input field with 'Playwright Test' on input[name='my-text']
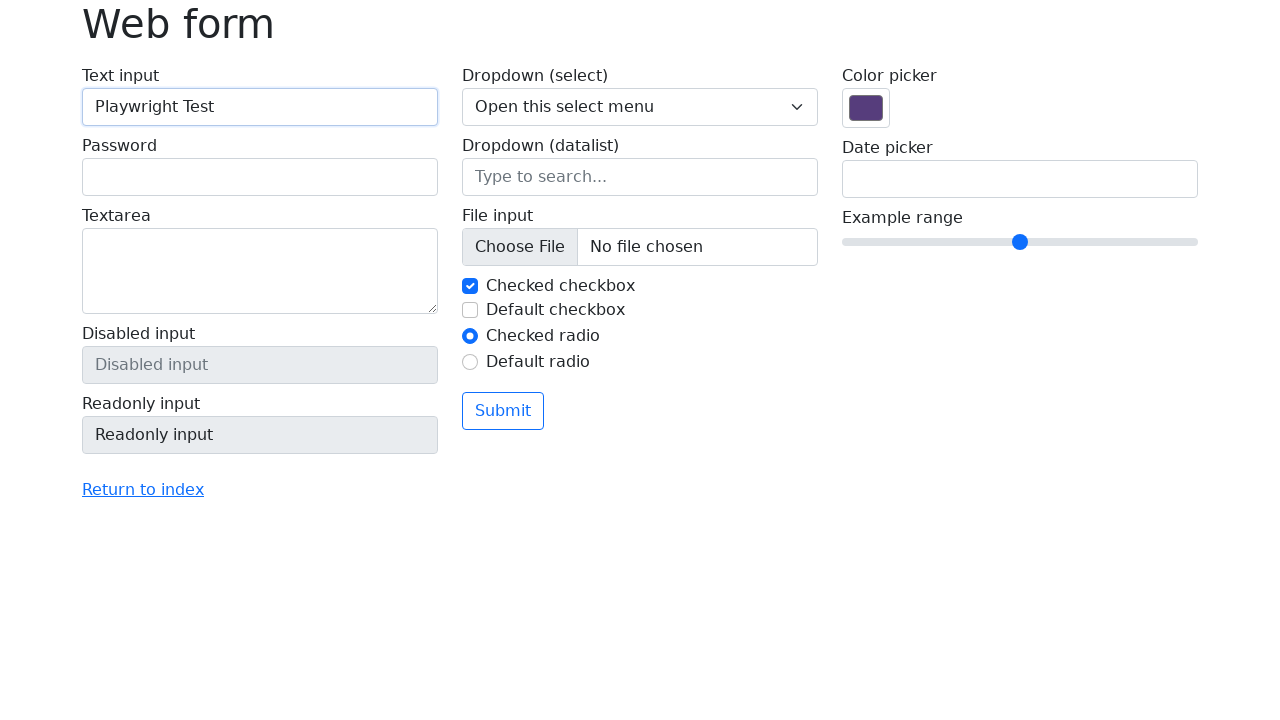

Filled password field with 'Secret123' on input[name='my-password']
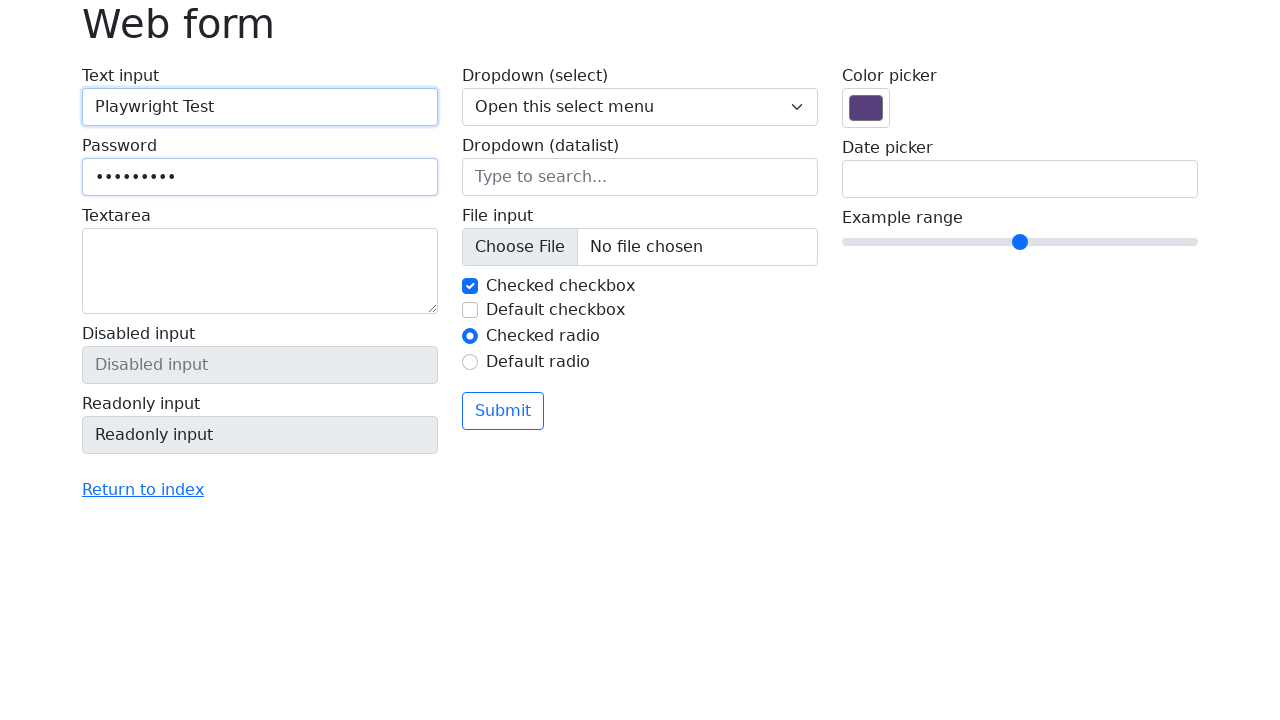

Filled date field with today's date (03/02/2026) on input[name='my-date']
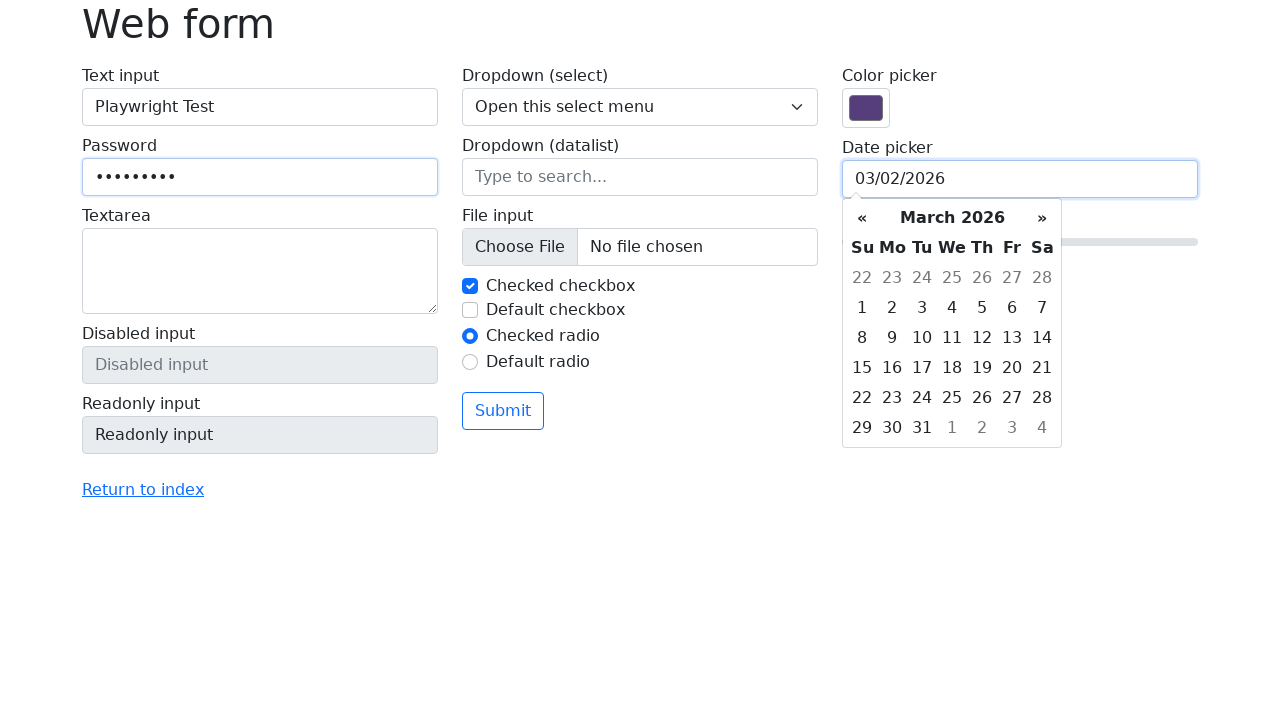

Selected 'Option 2' from dropdown on select[name='my-select']
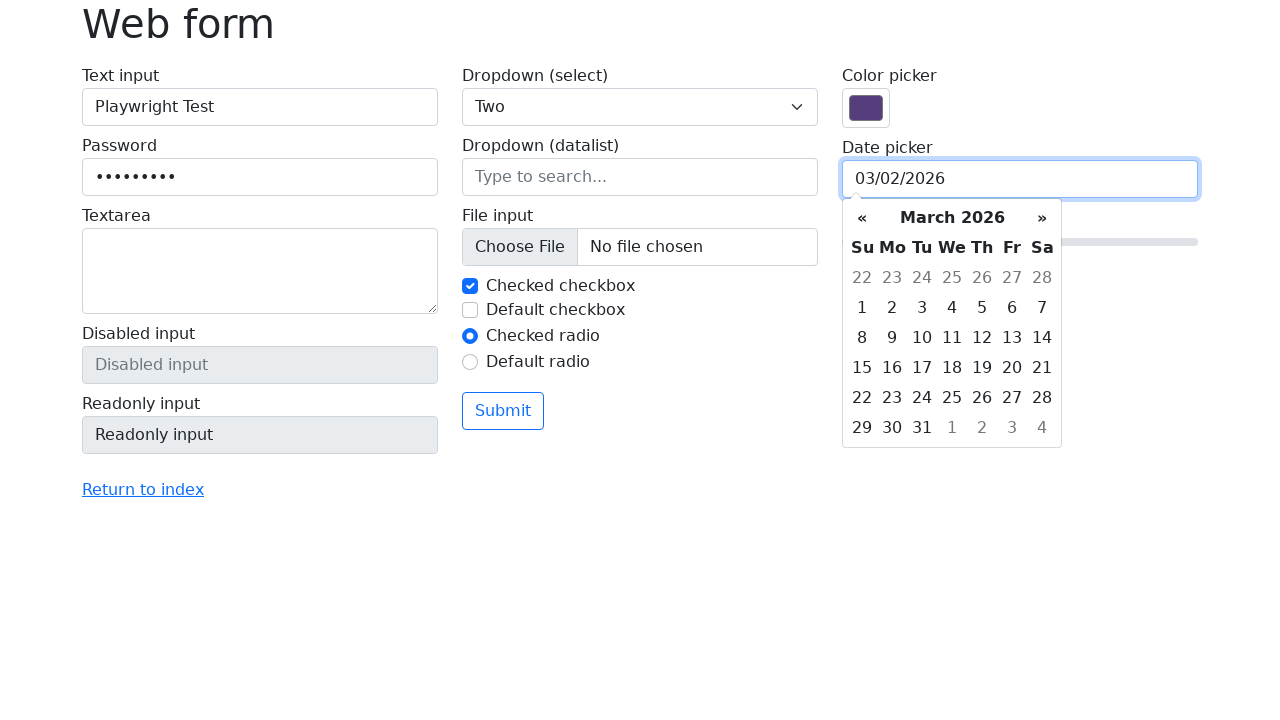

Clicked Submit button to submit form at (503, 411) on button[type='submit']
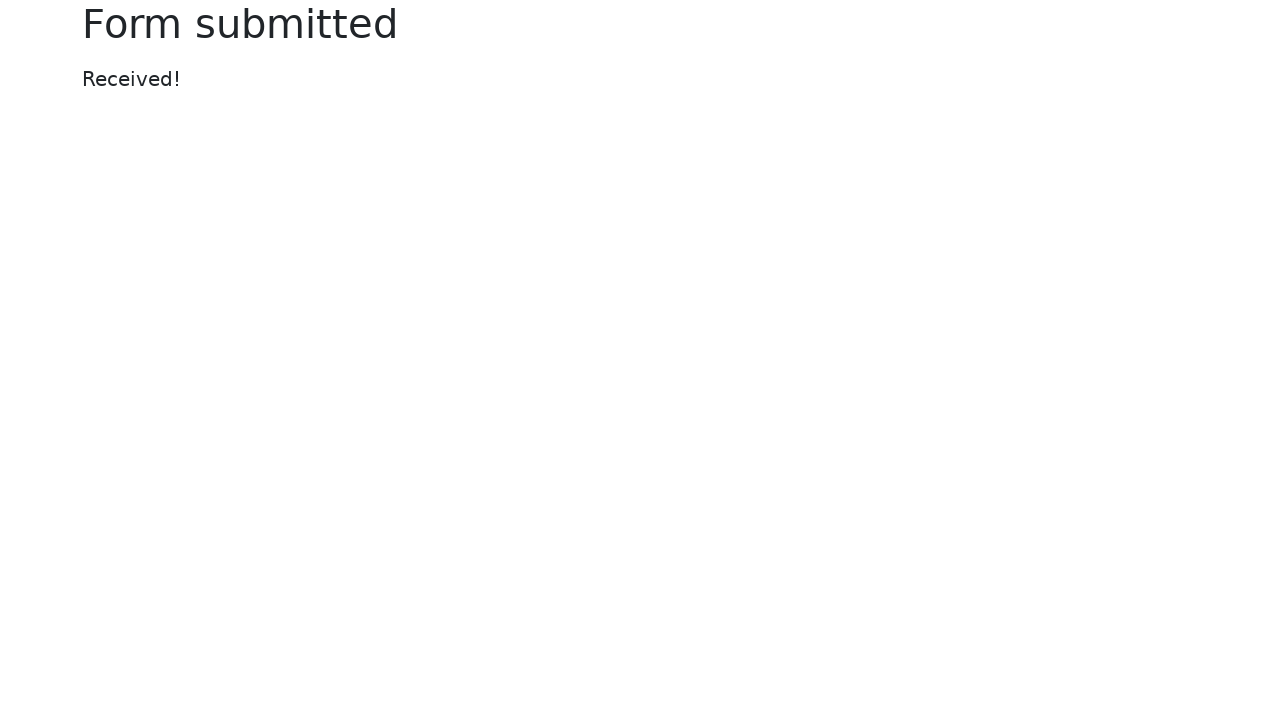

Confirmation message 'Received!' appeared on page
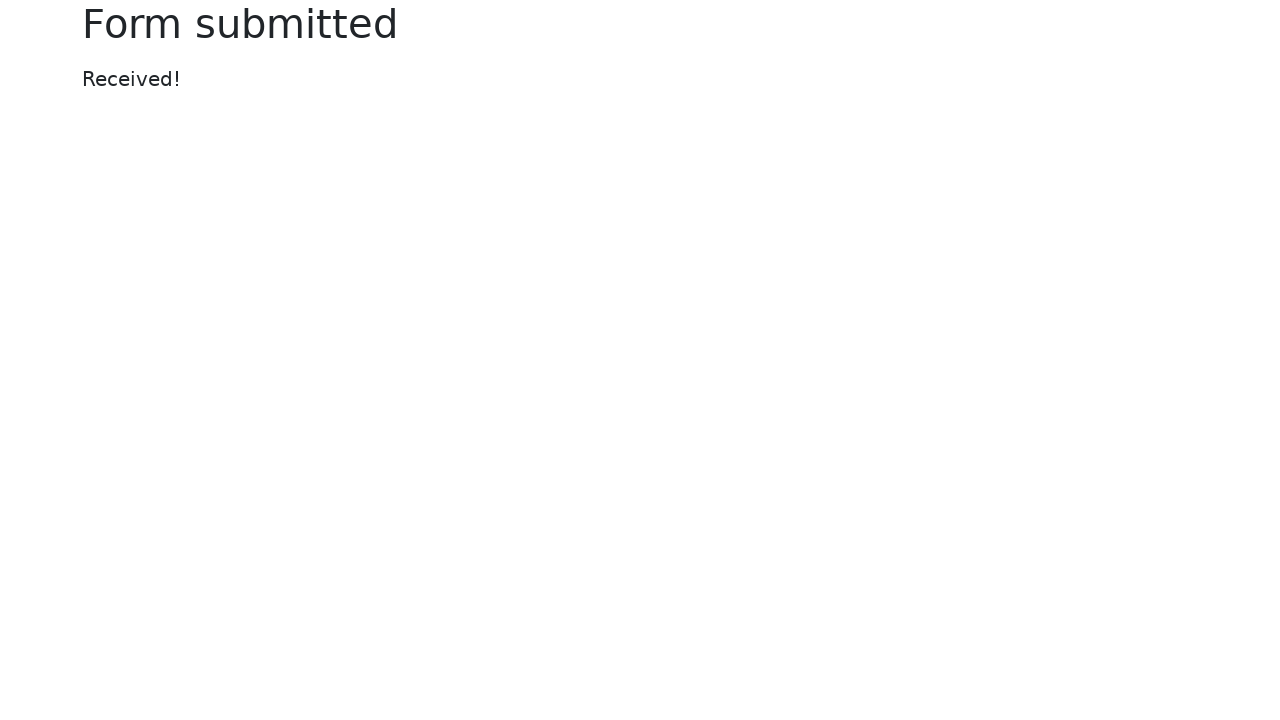

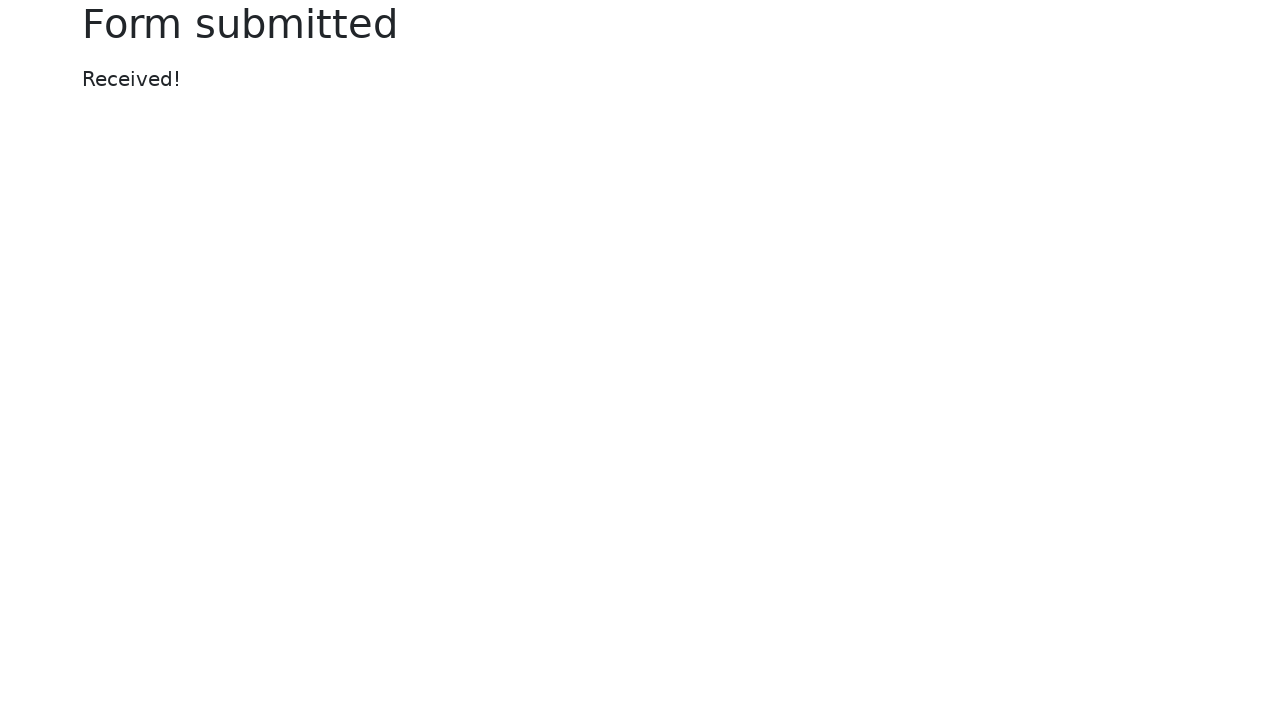